Edits a row in a web table by clicking edit button, modifying the first name, and submitting

Starting URL: https://demoqa.com/webtables

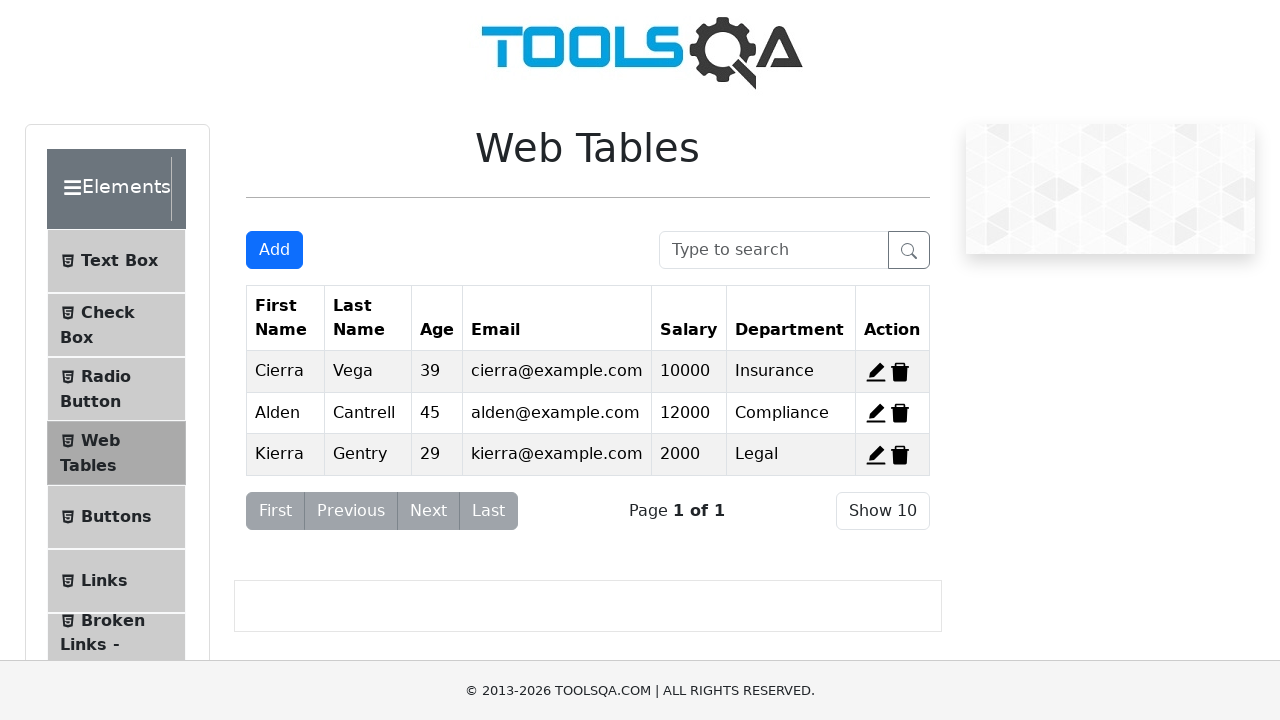

Clicked edit button for first record in web table at (876, 372) on xpath=//span[@id='edit-record-1']
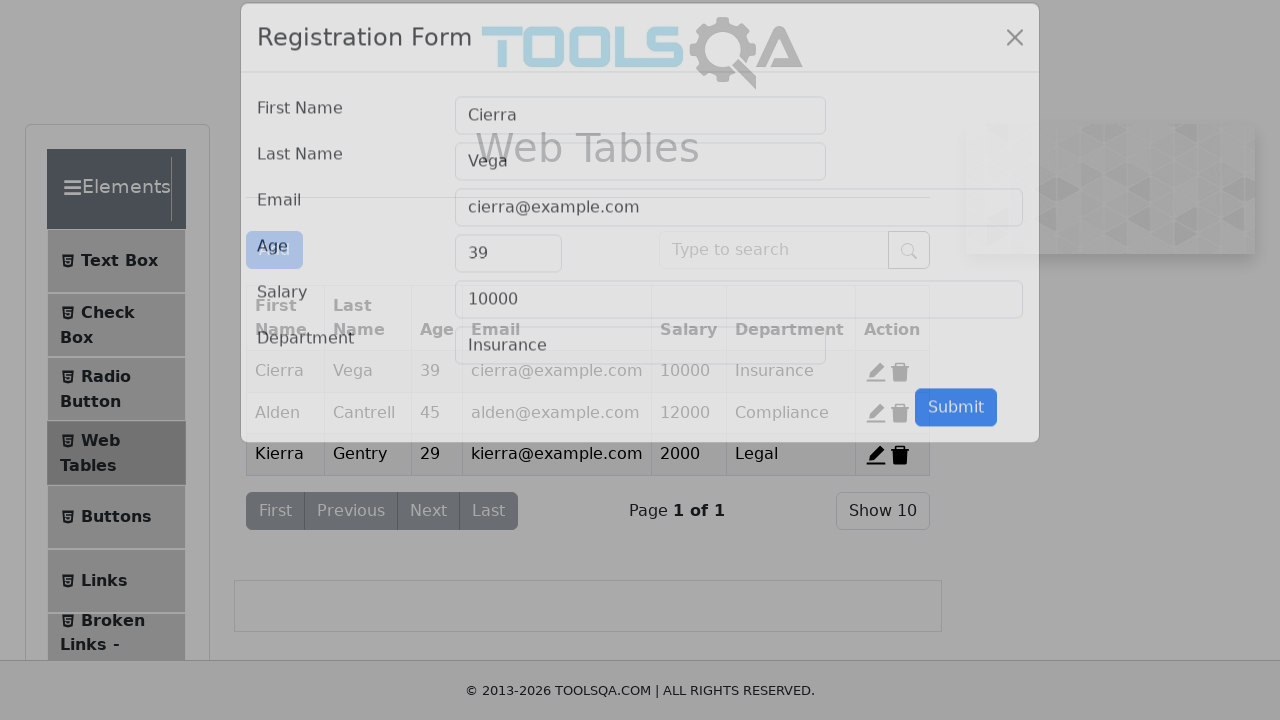

Cleared the first name field on //input[@id='firstName']
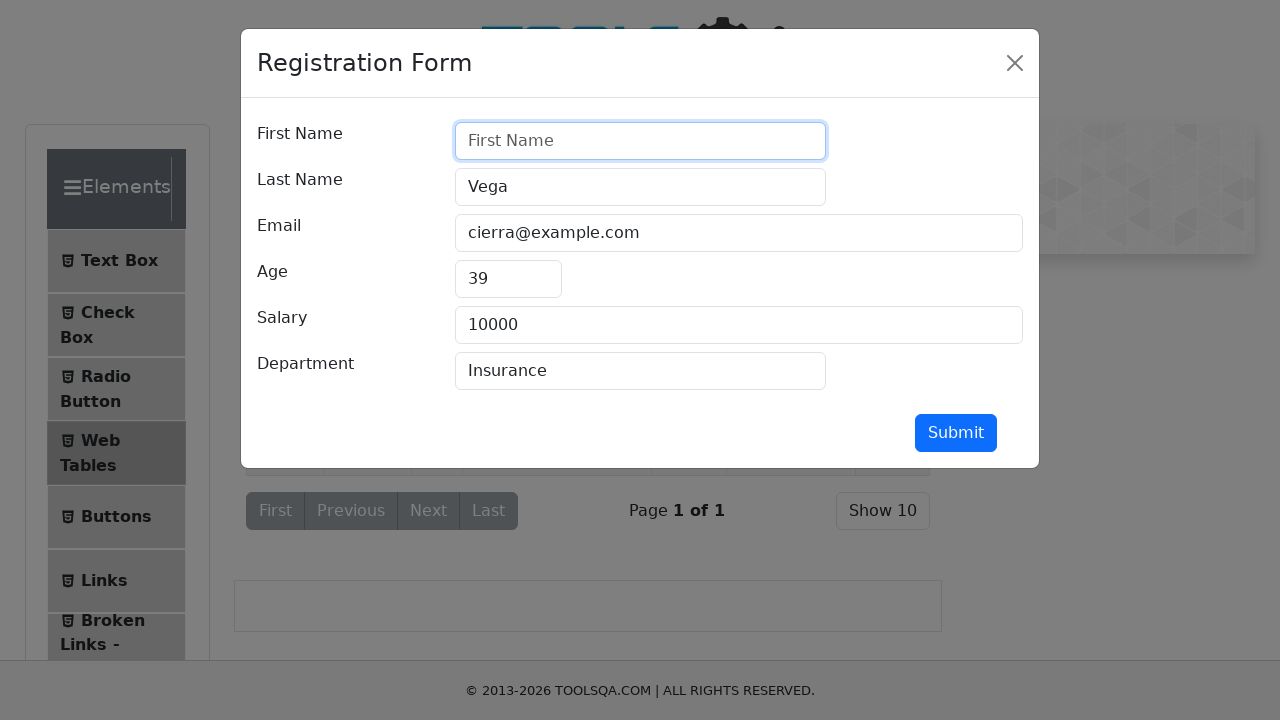

Filled first name field with 'Mr. Roberts' on //input[@id='firstName']
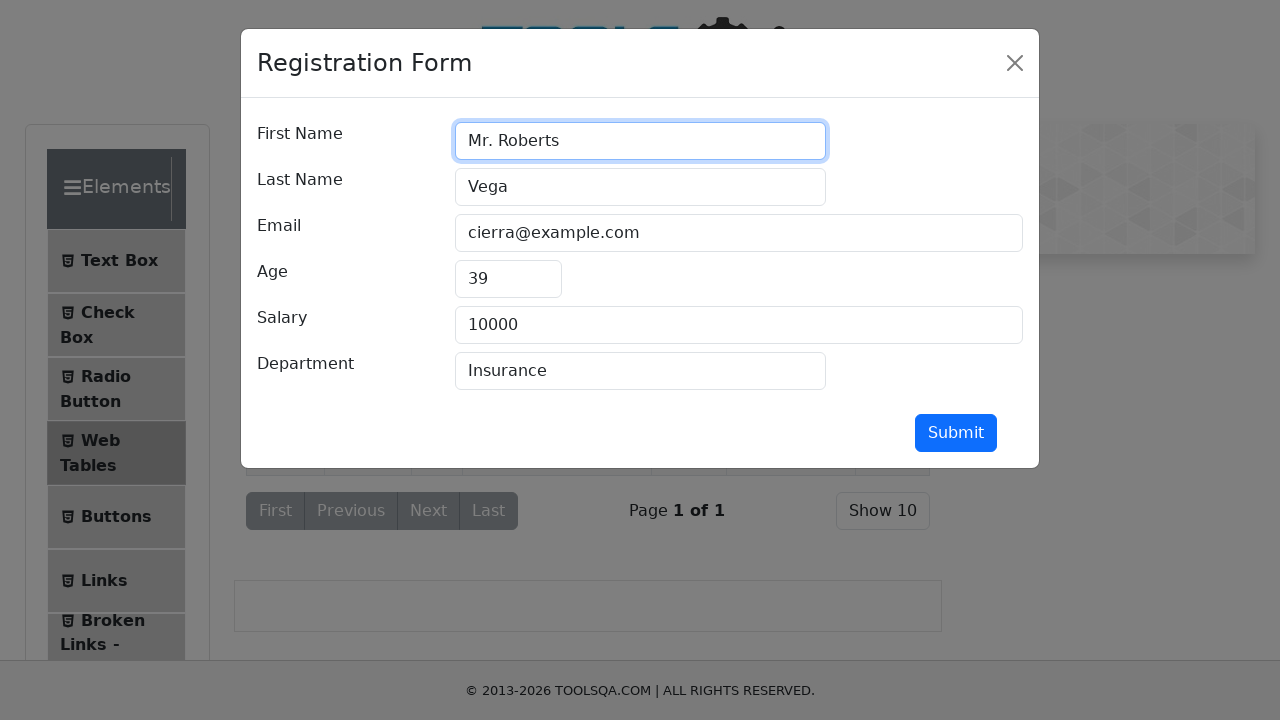

Submitted the form to update the record at (956, 433) on #submit
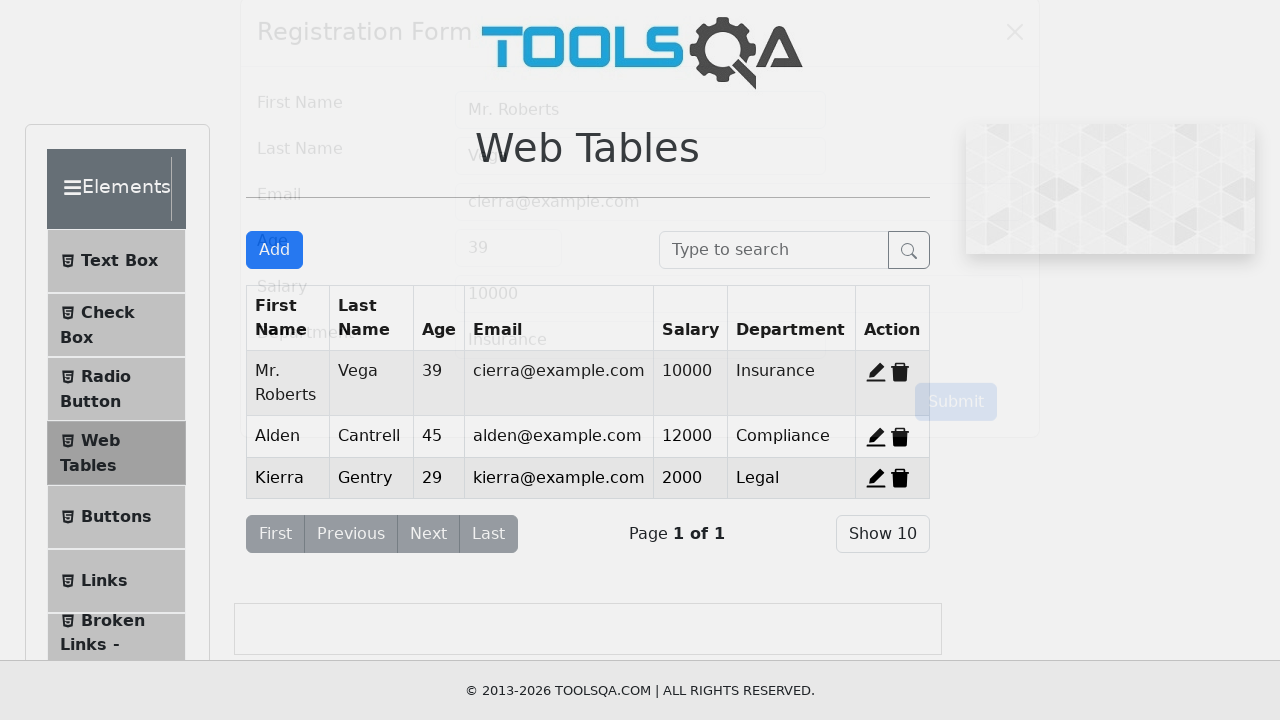

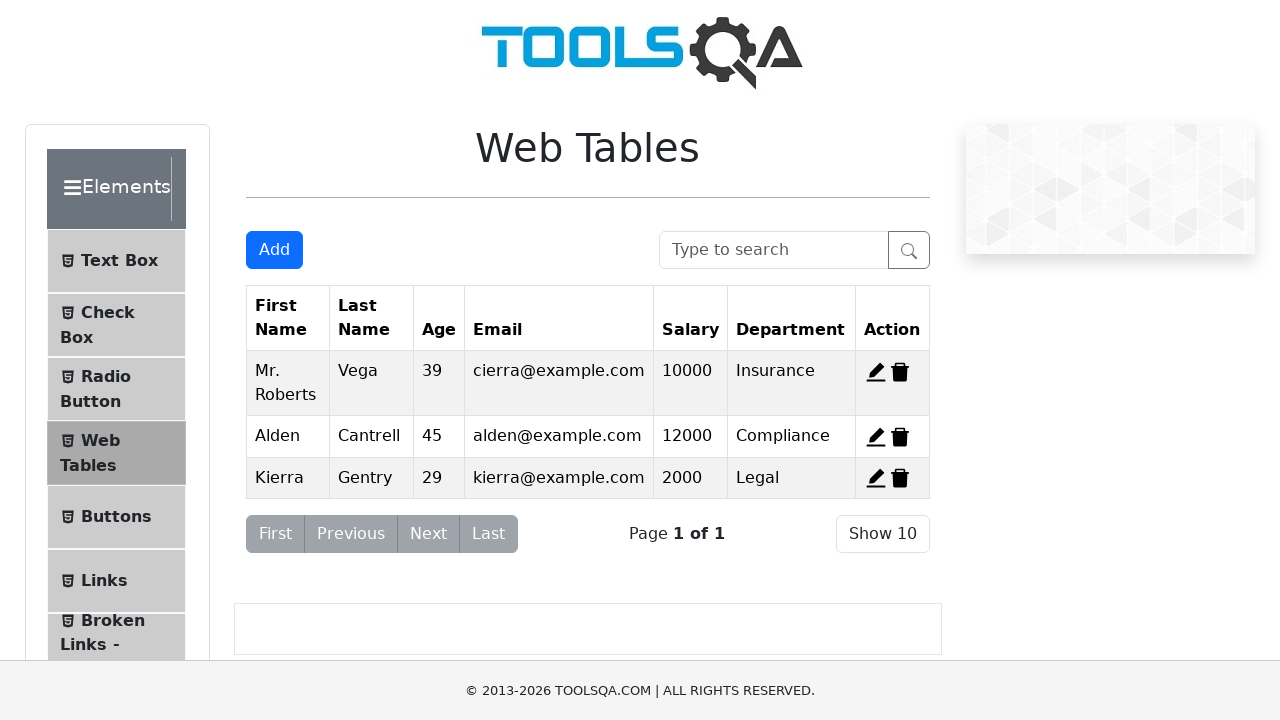